Tests adding a product to the shopping cart by clicking on a random product from the product listing and then clicking the add to cart button.

Starting URL: https://www.demoblaze.com/index.html#

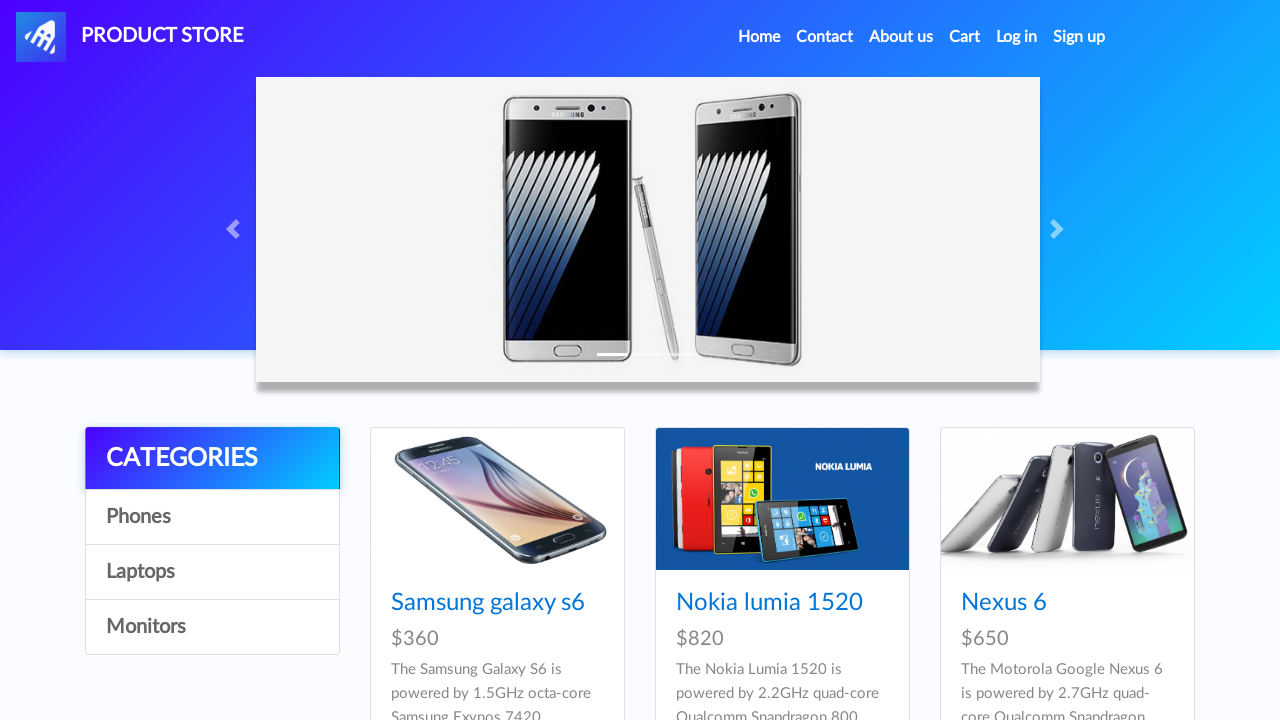

Waited for product listing to load
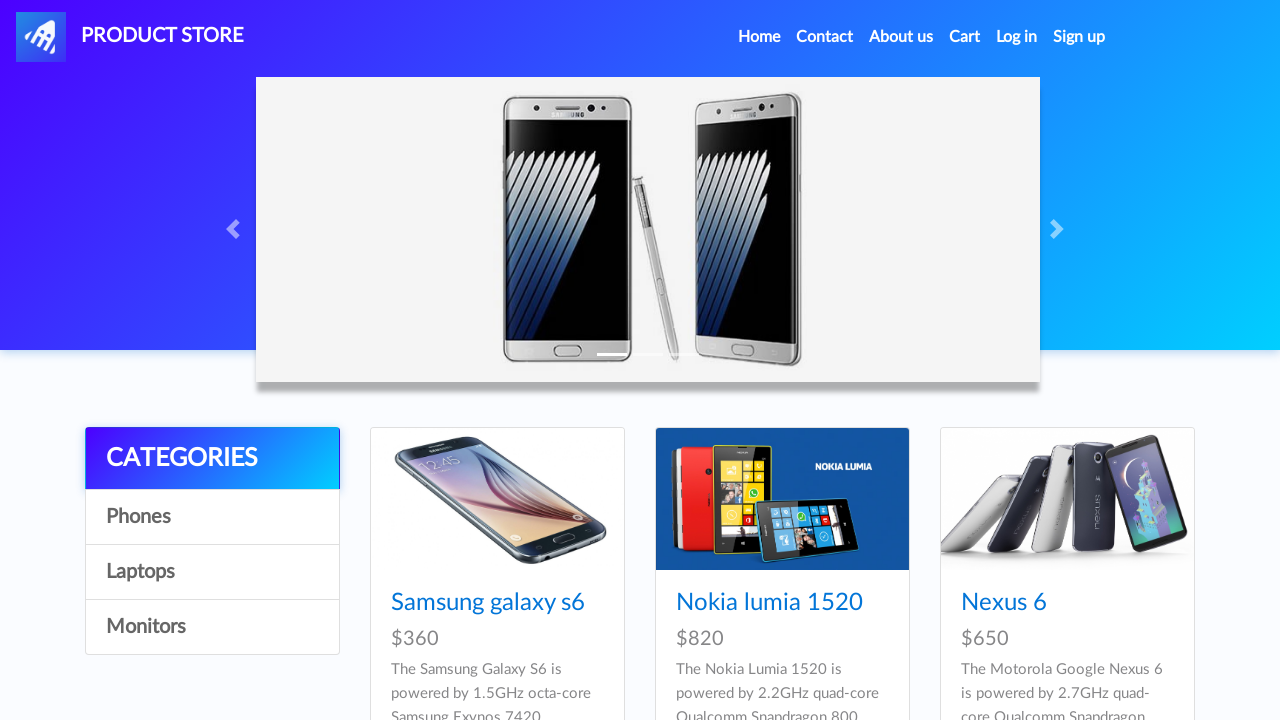

Clicked on first product in the listing at (488, 603) on #tbodyid .card-title a >> nth=0
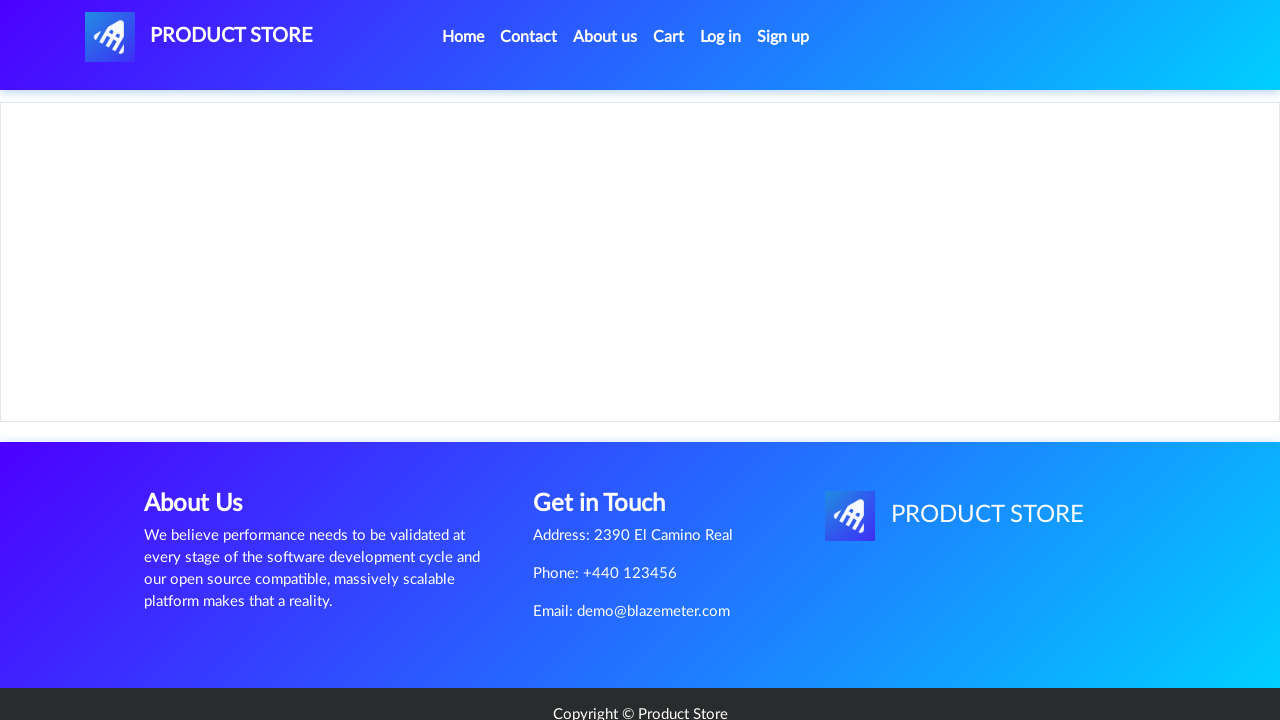

Waited for product details page to load
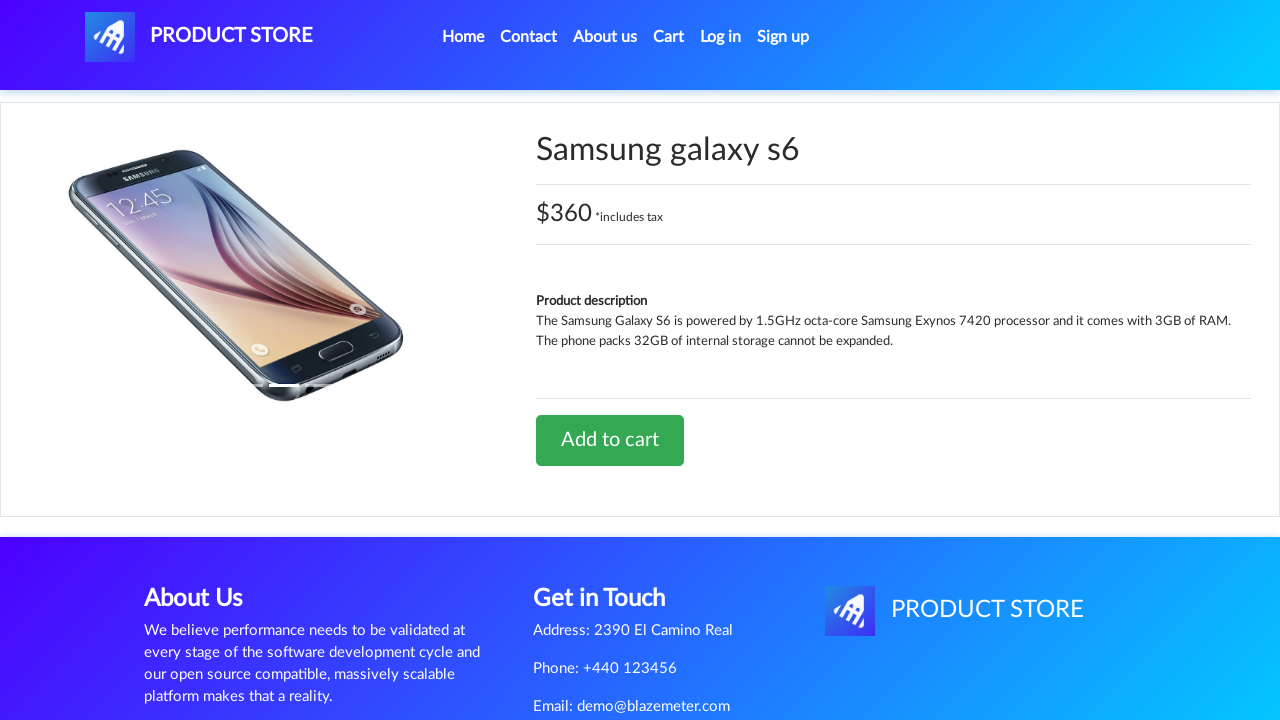

Clicked Add to cart button at (610, 440) on xpath=//*[@id="tbodyid"]/div[2]/div/a
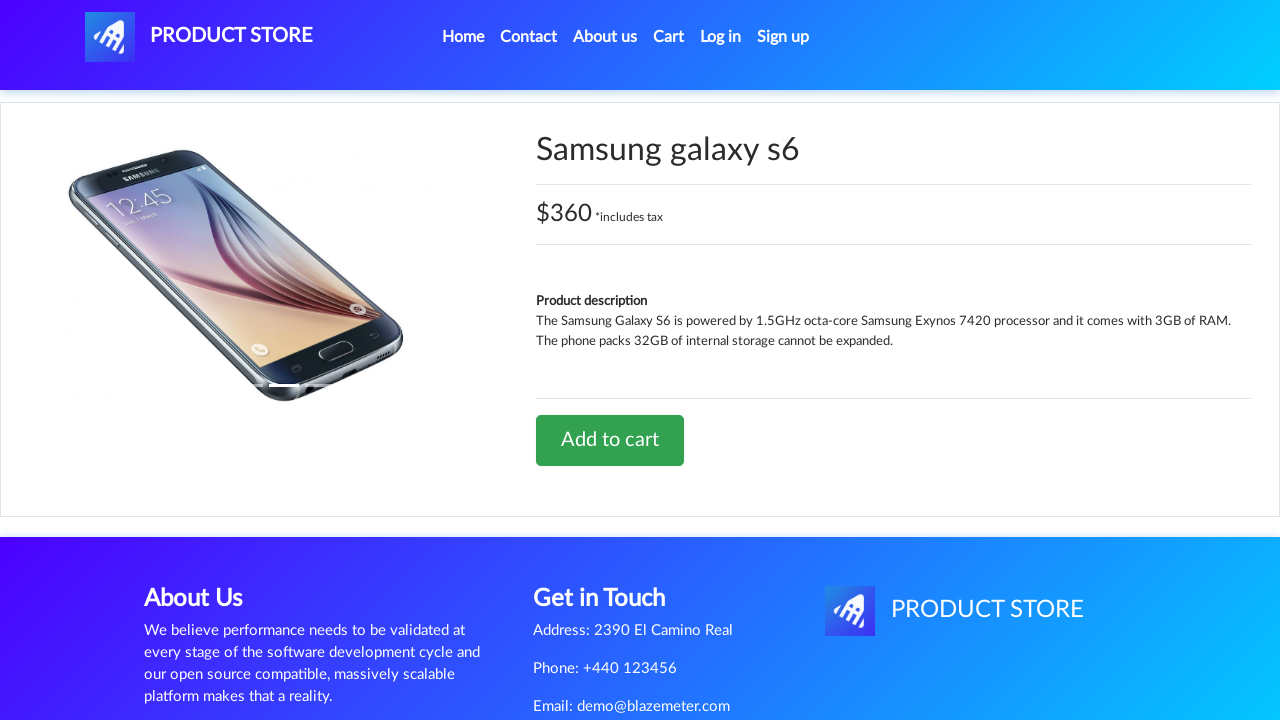

Waited for alert confirmation
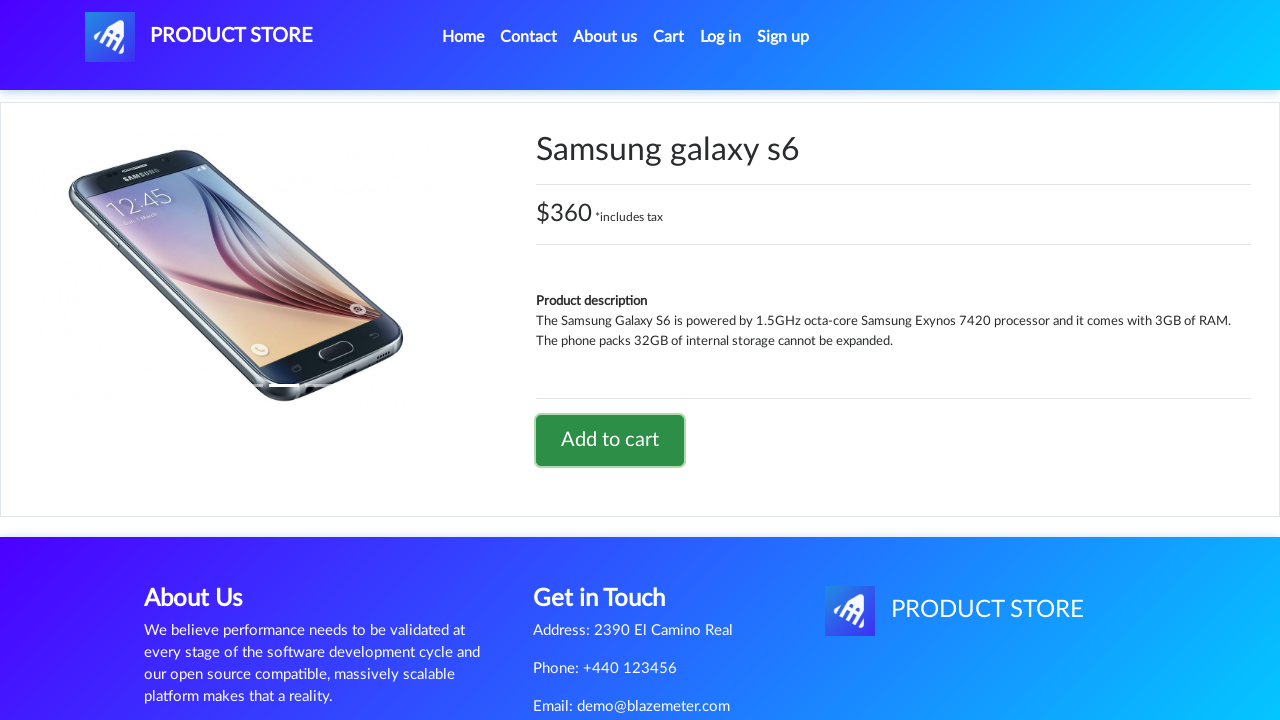

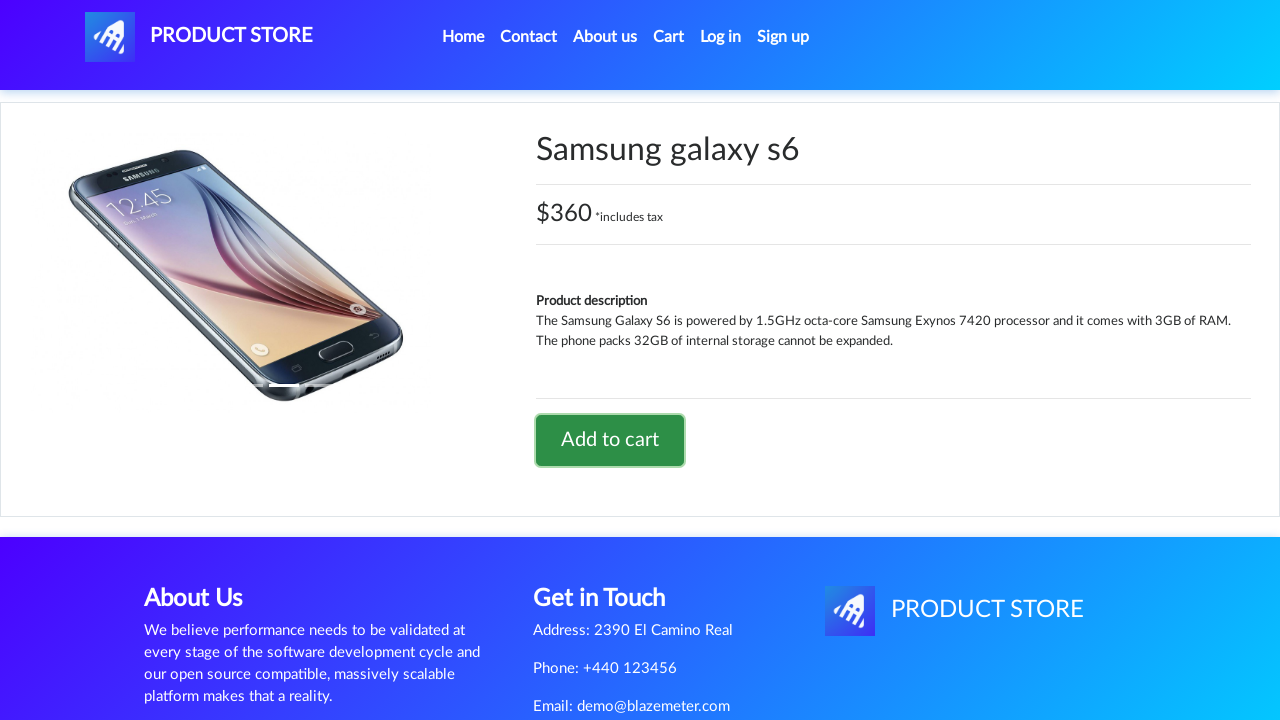